Tests the e-commerce product search and add to cart functionality by searching for products containing "ca", iterating through results, and adding "Cashews" to the cart

Starting URL: https://rahulshettyacademy.com/seleniumPractise/#/

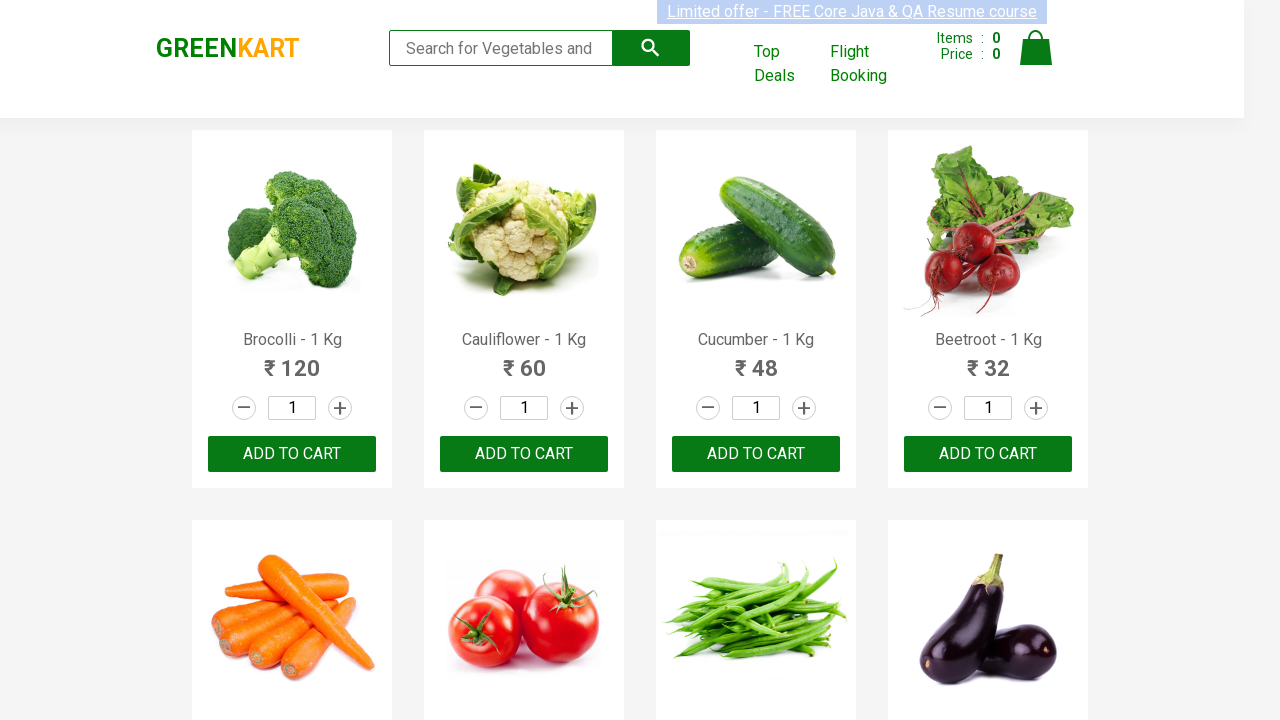

Filled search box with 'ca' to find products on .search-keyword
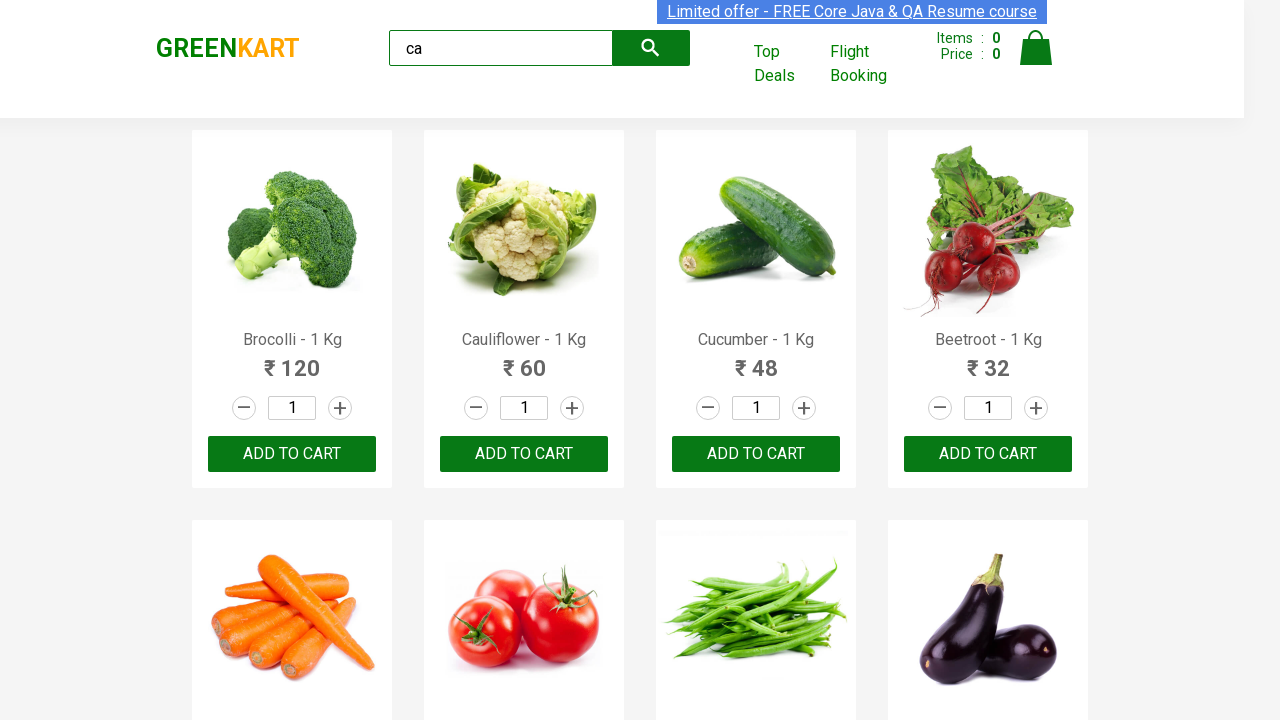

Waited 2 seconds for products to load
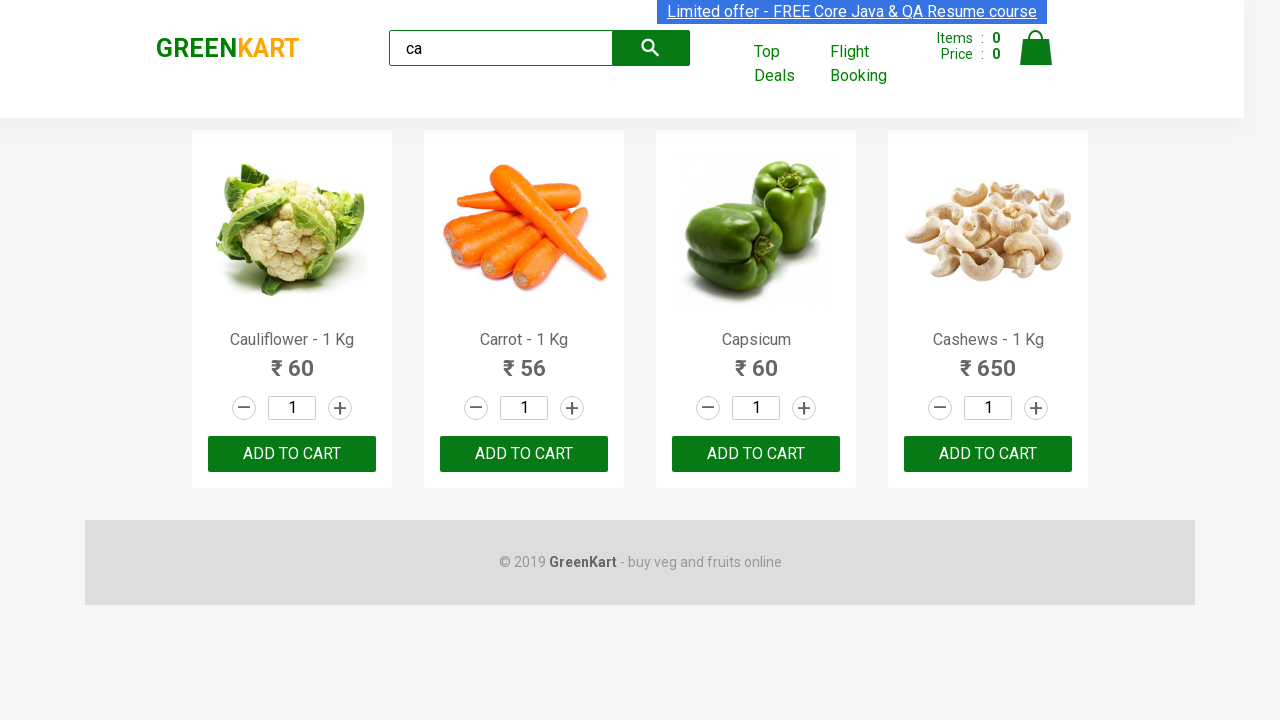

Located all product elements on the page
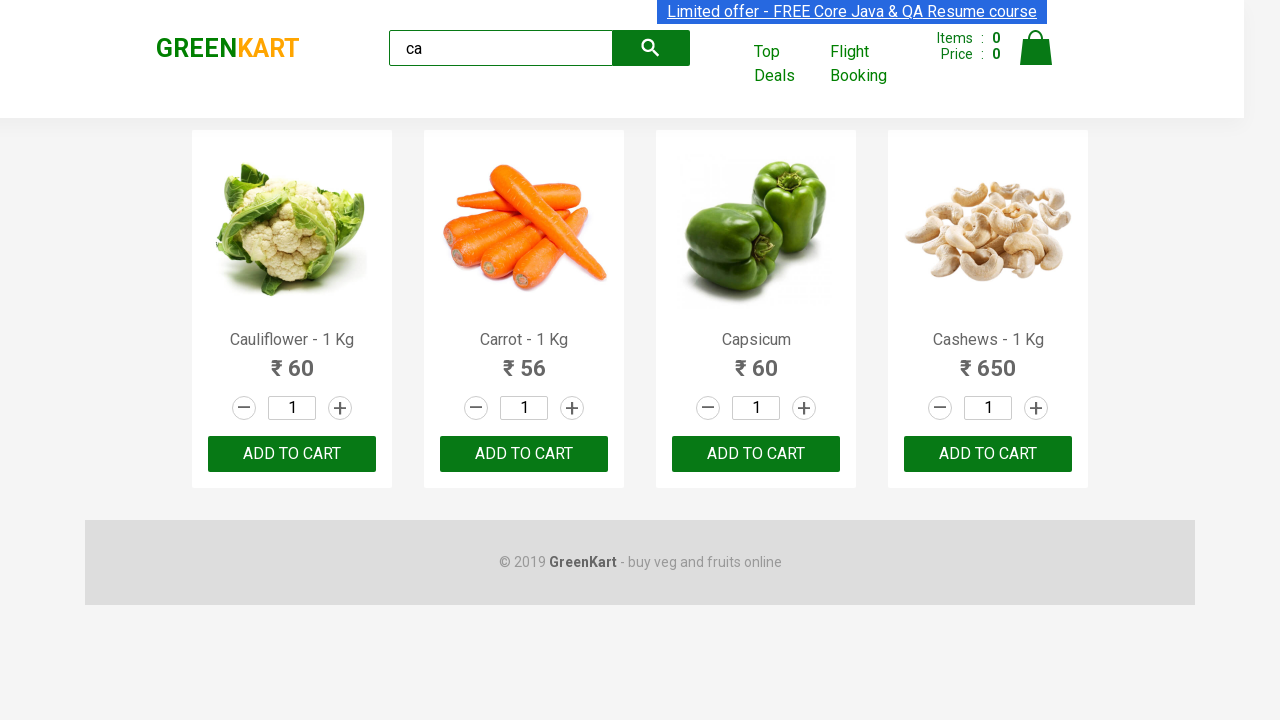

Retrieved product name: 'Cauliflower - 1 Kg'
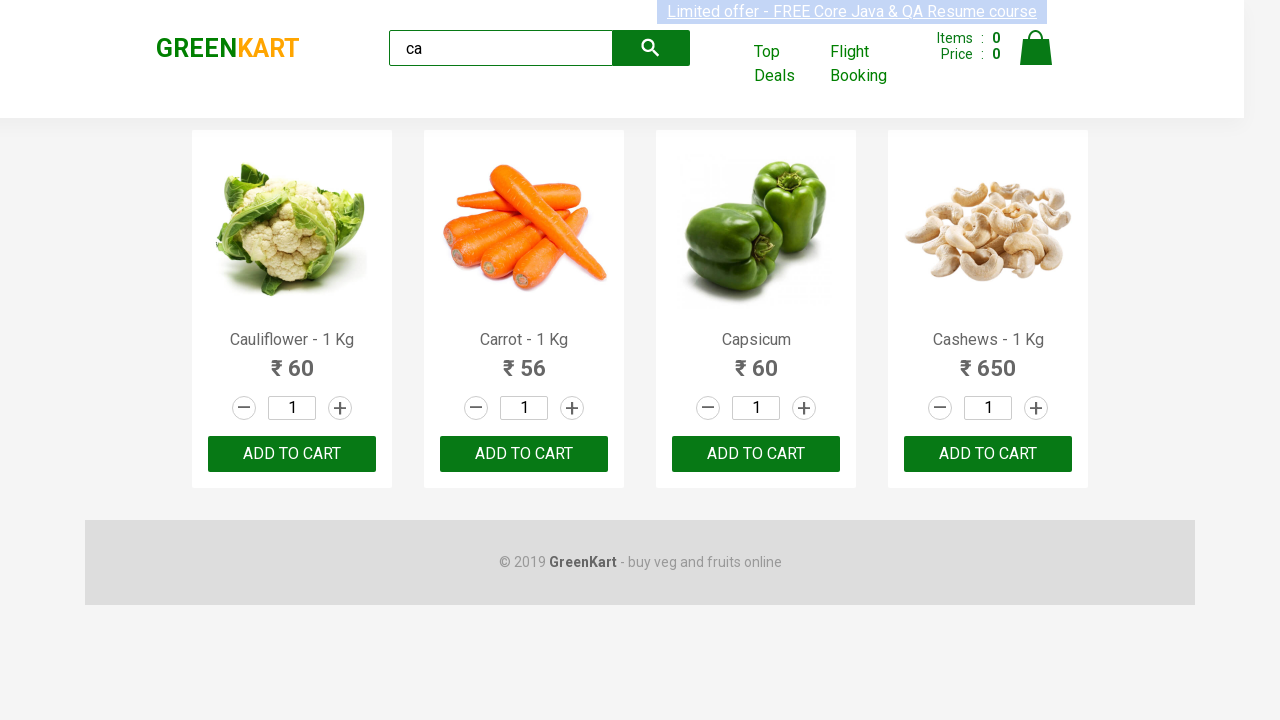

Retrieved product name: 'Carrot - 1 Kg'
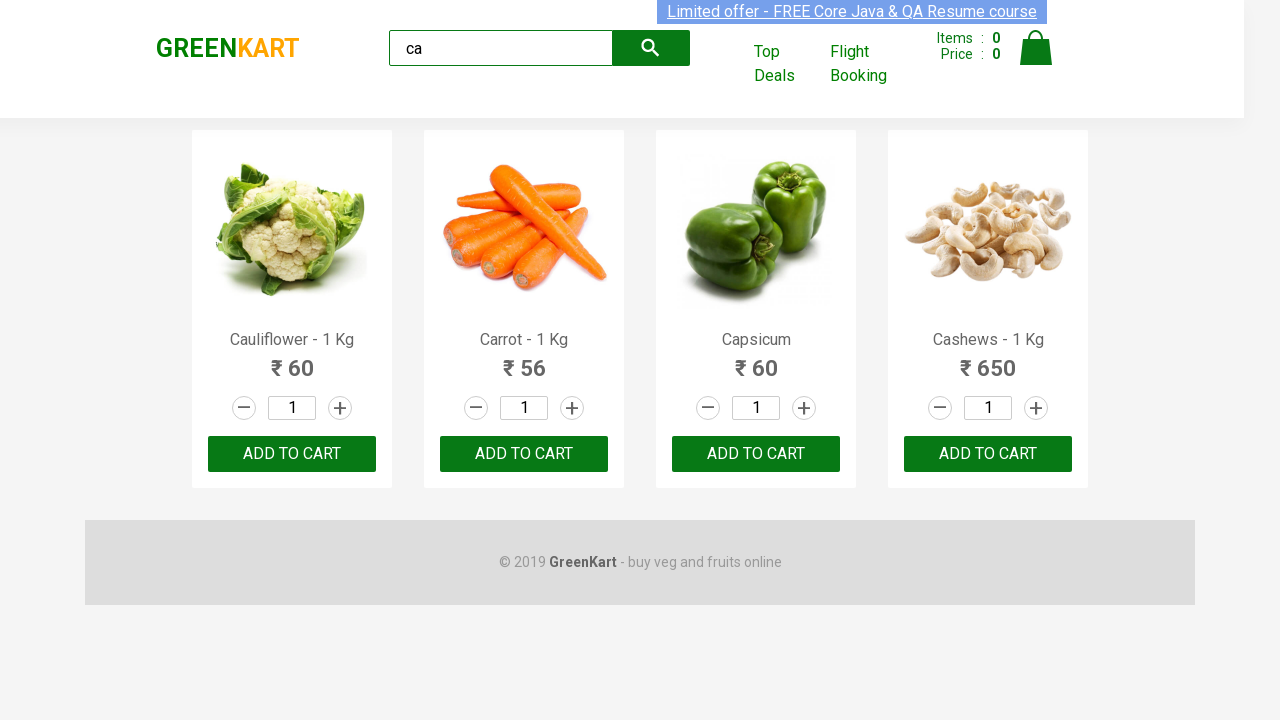

Retrieved product name: 'Capsicum'
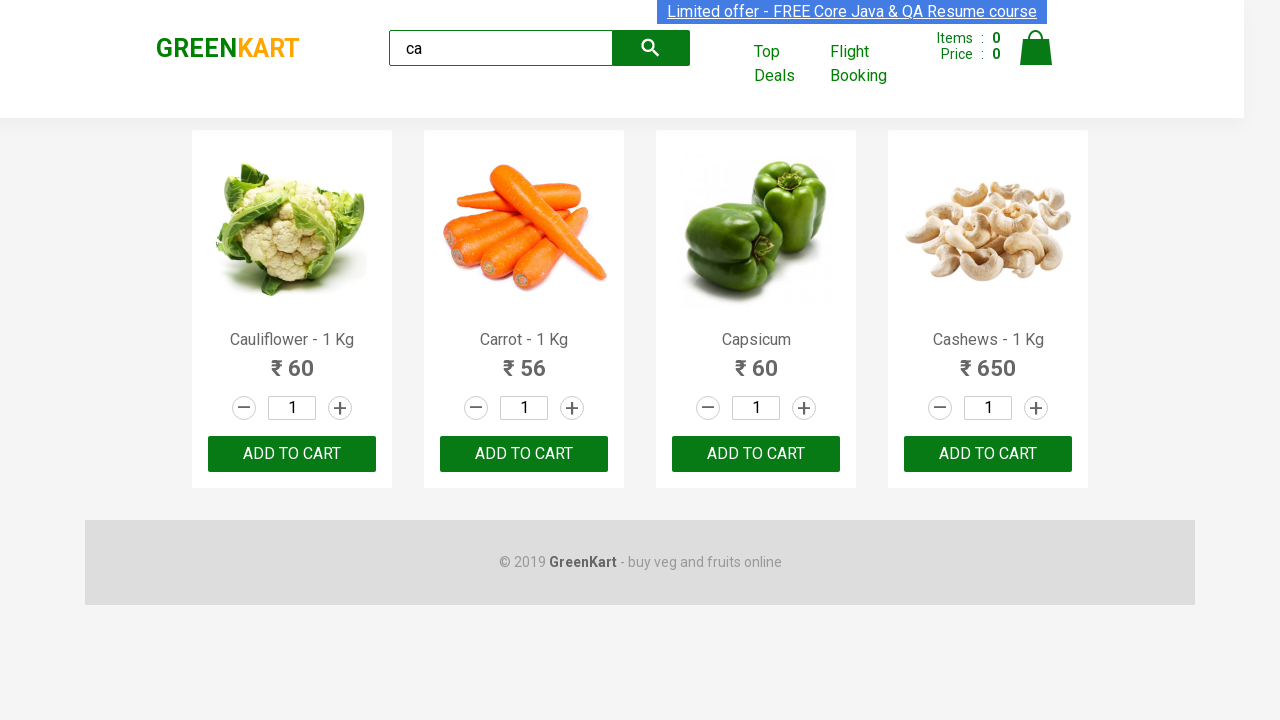

Retrieved product name: 'Cashews - 1 Kg'
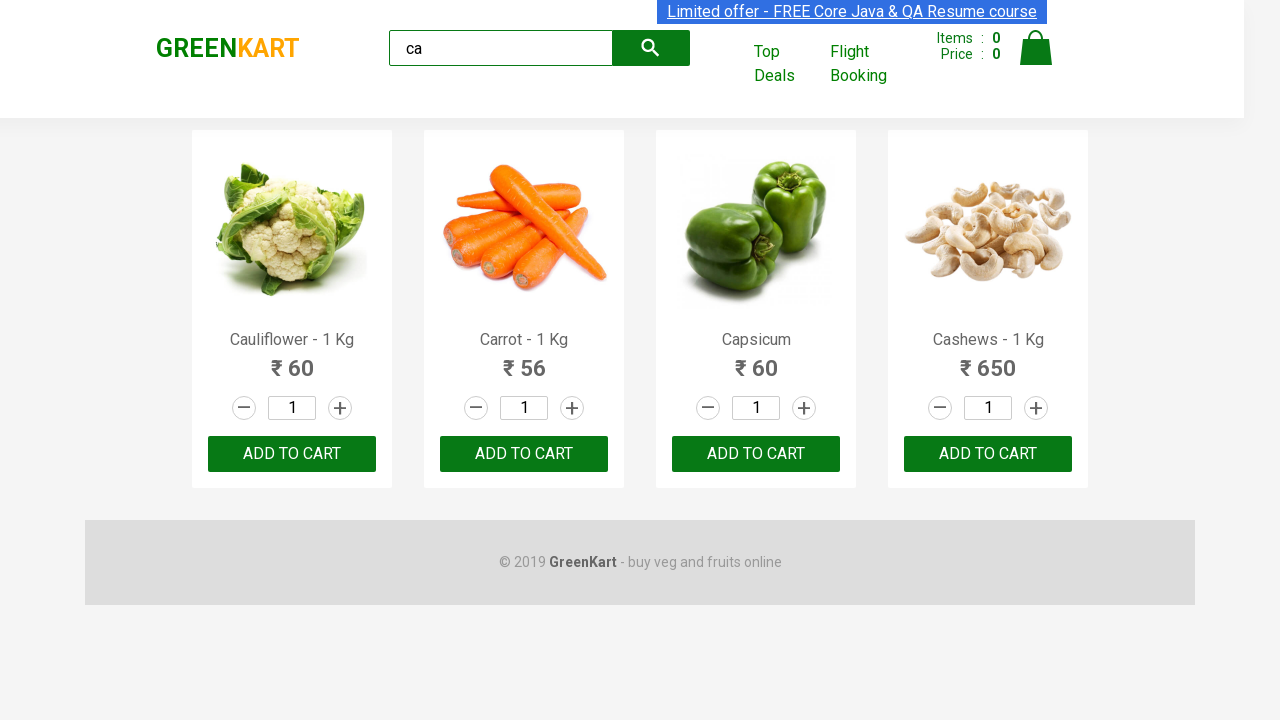

Clicked ADD TO CART button for Cashews product at (988, 454) on .products .product >> nth=3 >> button[type='button']
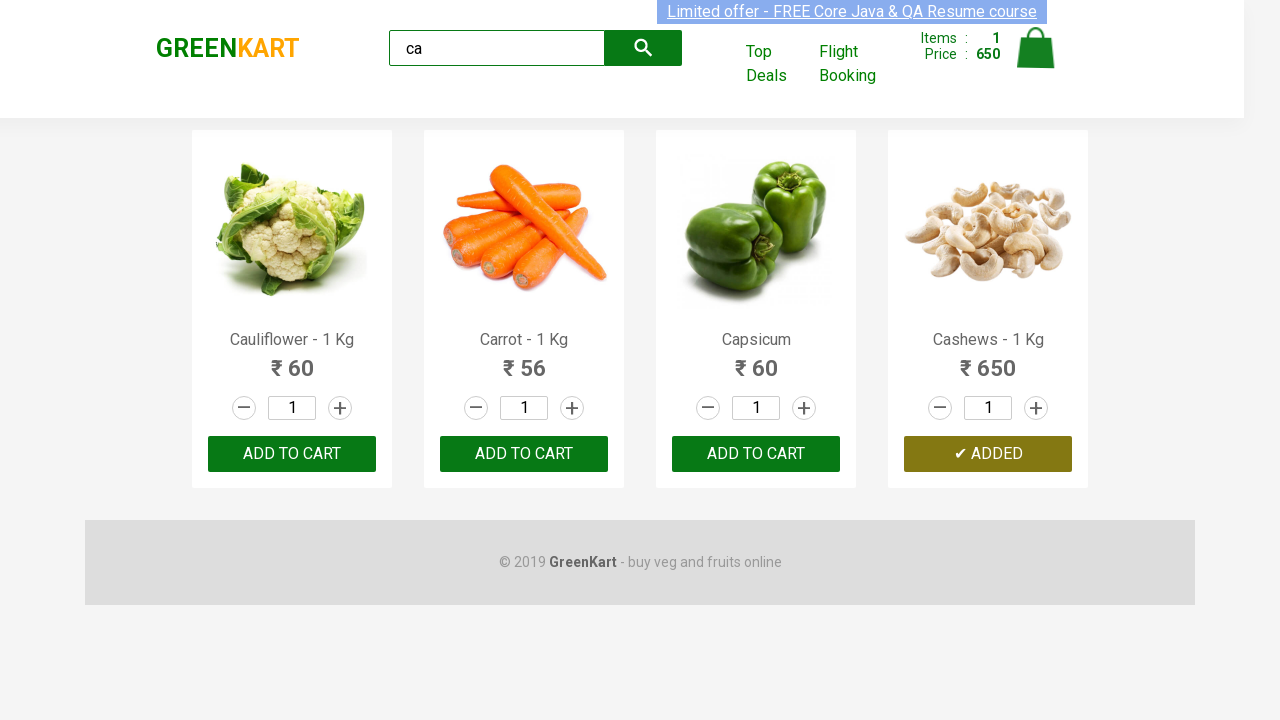

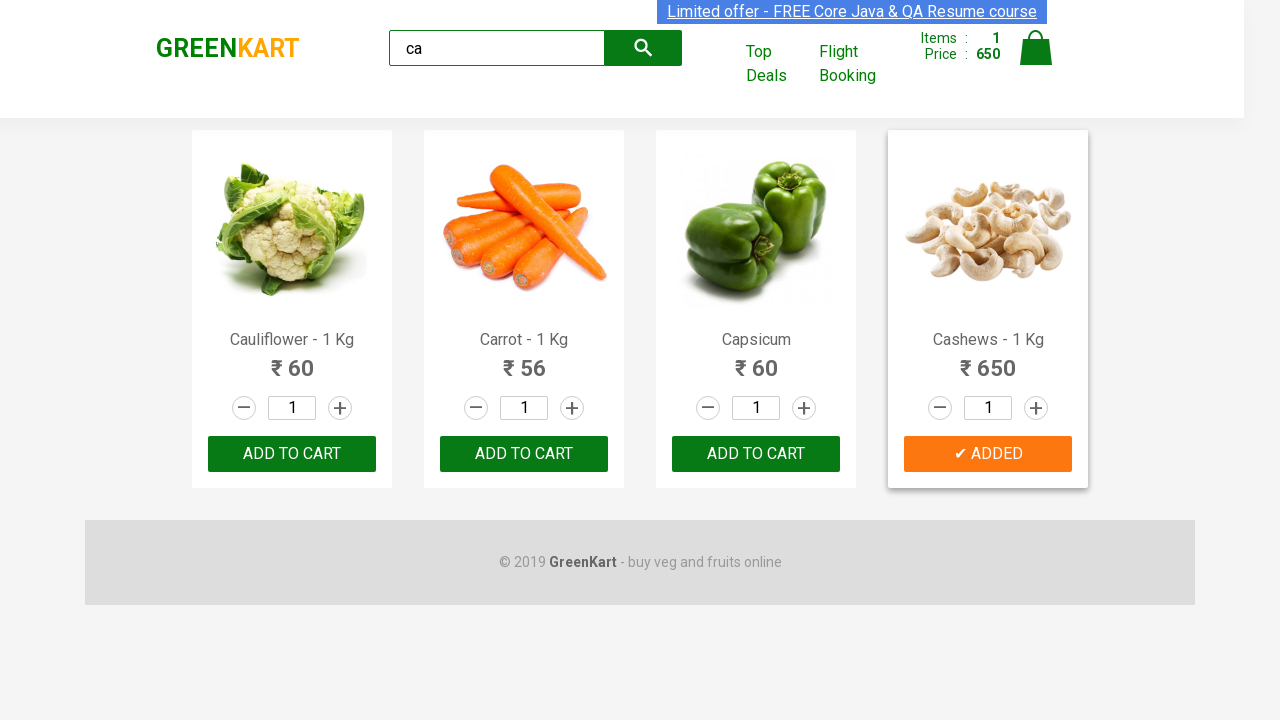